Tests dynamic control elements by enabling and disabling an input field through button interactions

Starting URL: https://the-internet.herokuapp.com/dynamic_controls

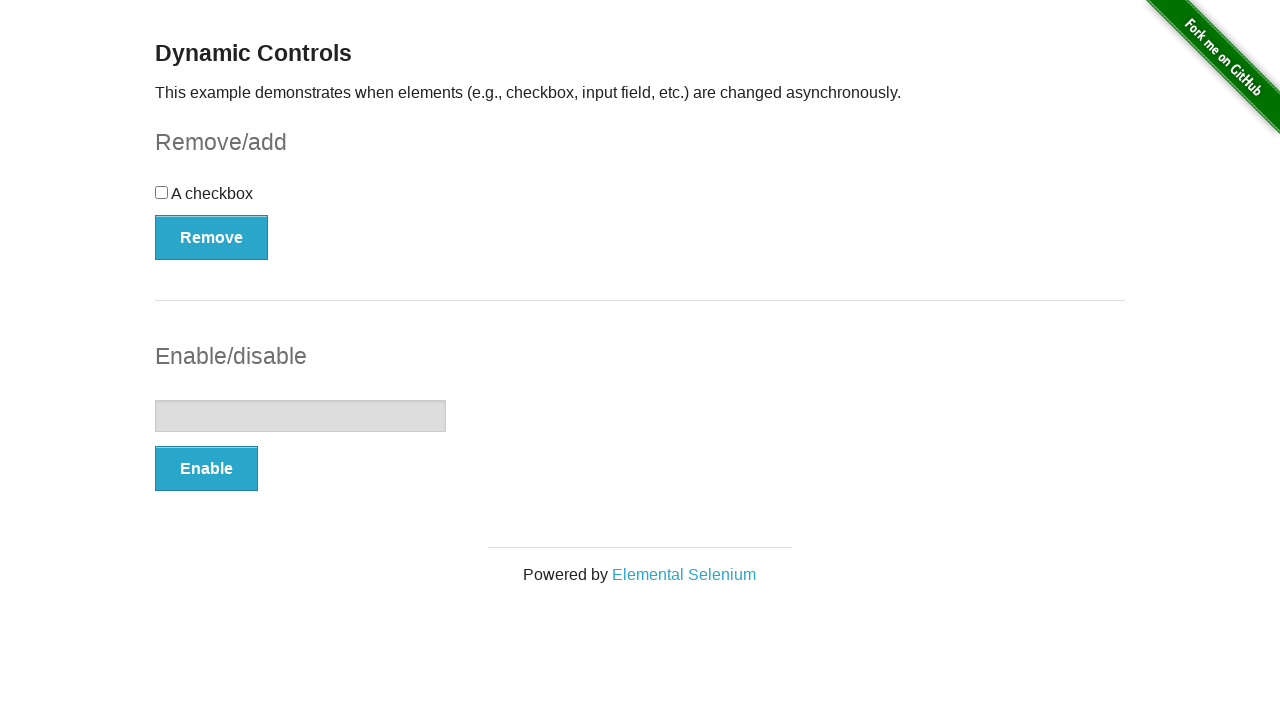

Pressed Enter on enable button to enable input field on xpath=//*[@id="input-example"]/button
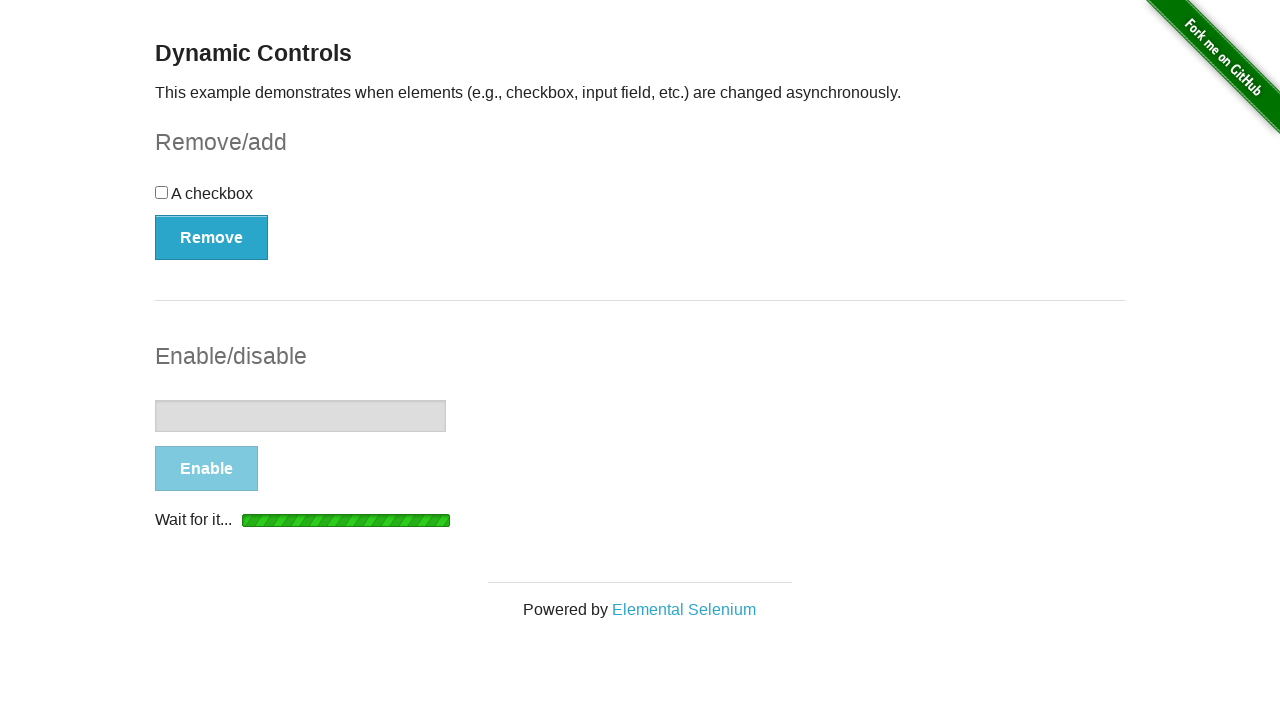

Input field became visible after enable button pressed
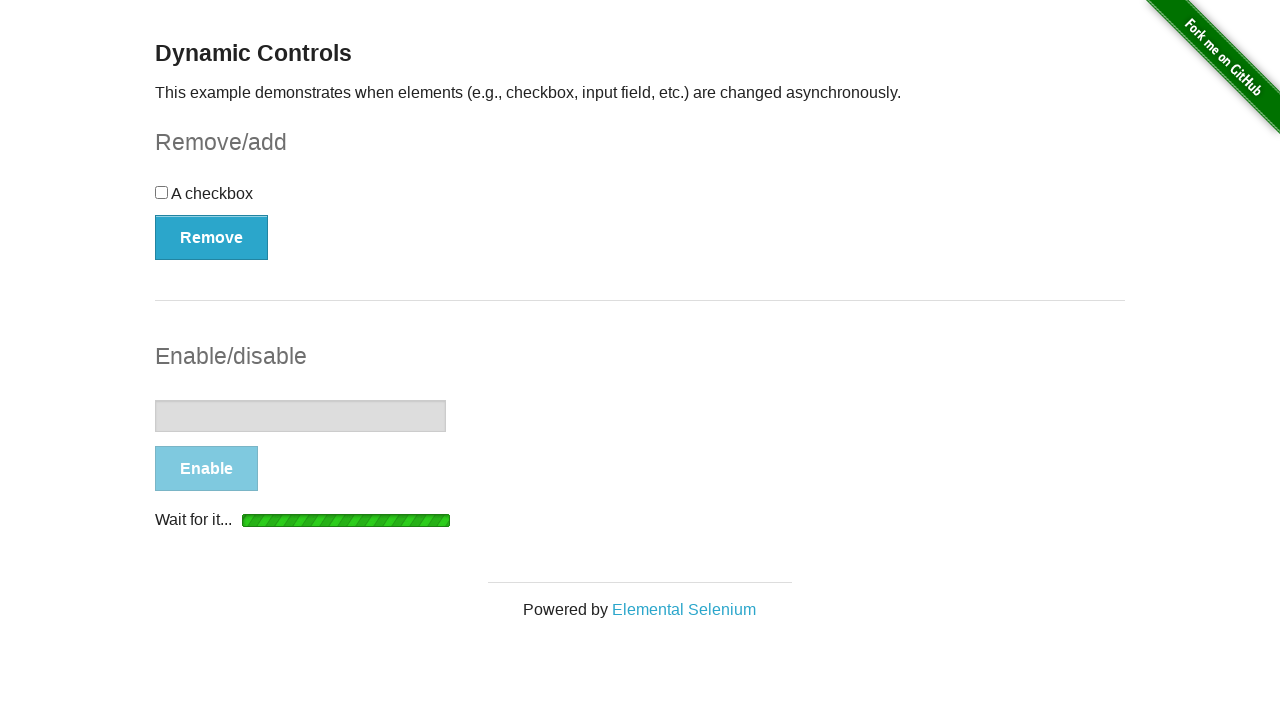

Status message appeared confirming input field is enabled
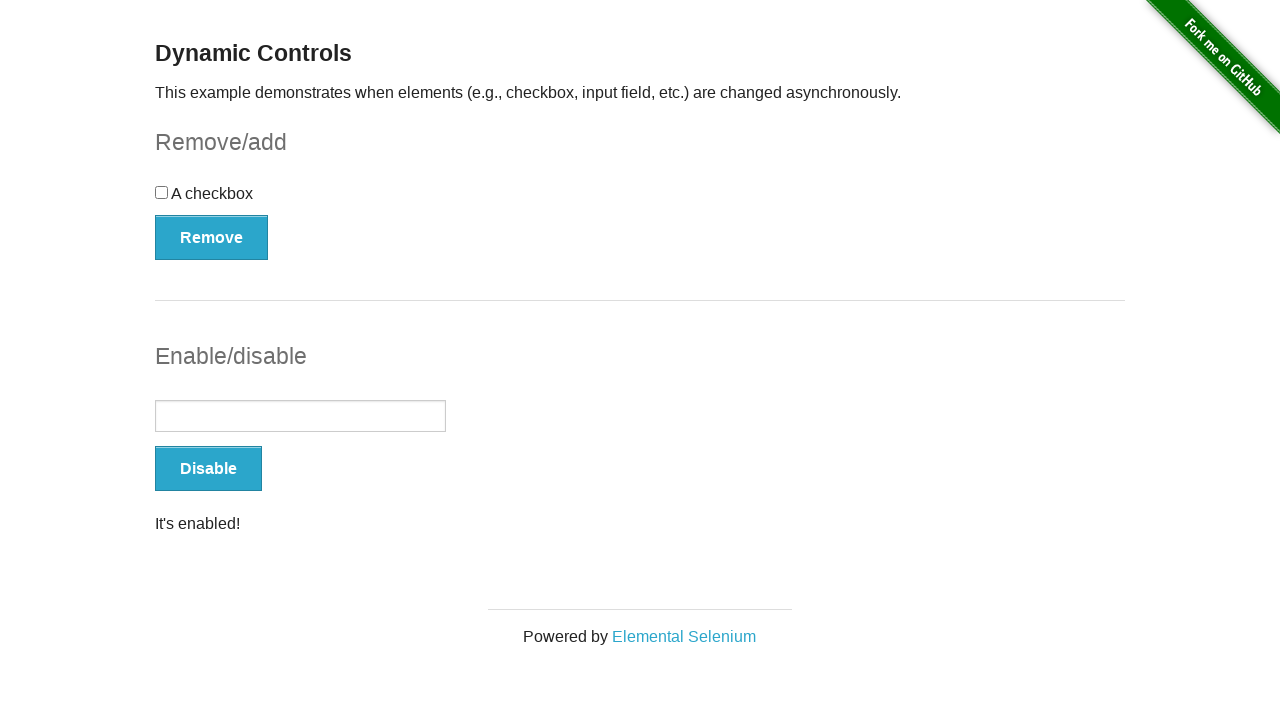

Pressed Enter on disable button to disable input field on form#input-example button
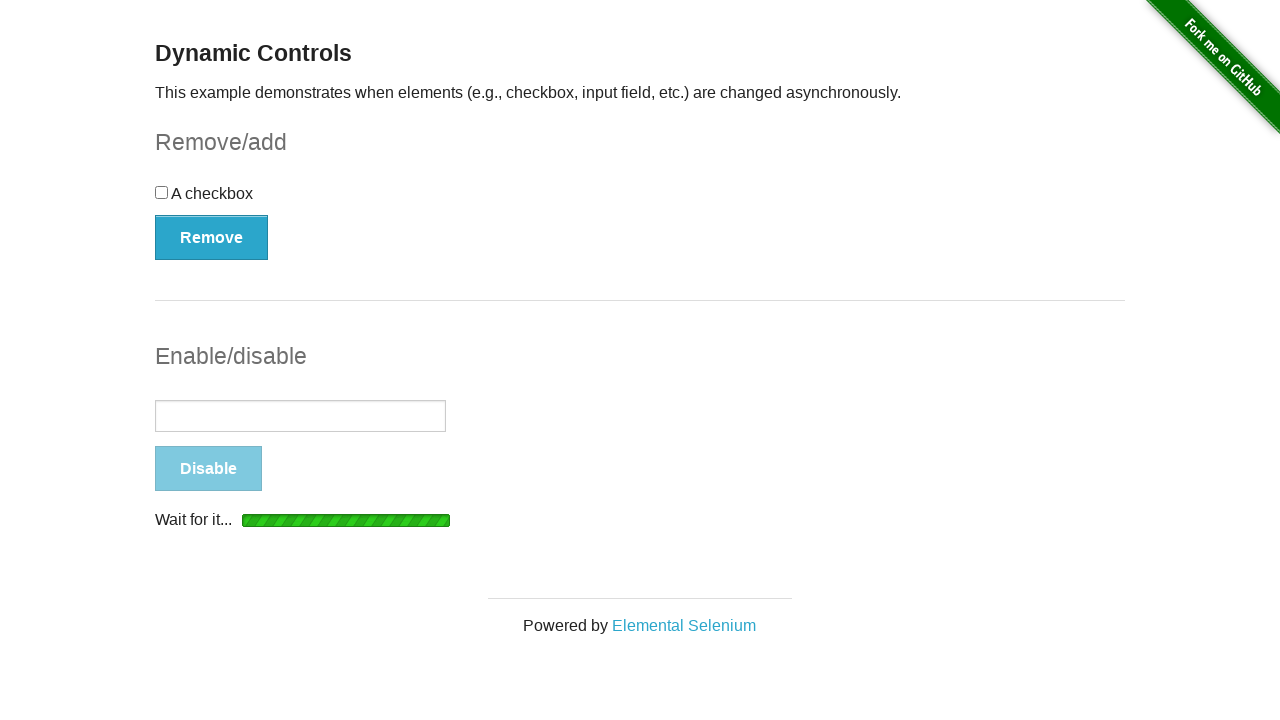

Input field remained visible after disable button pressed
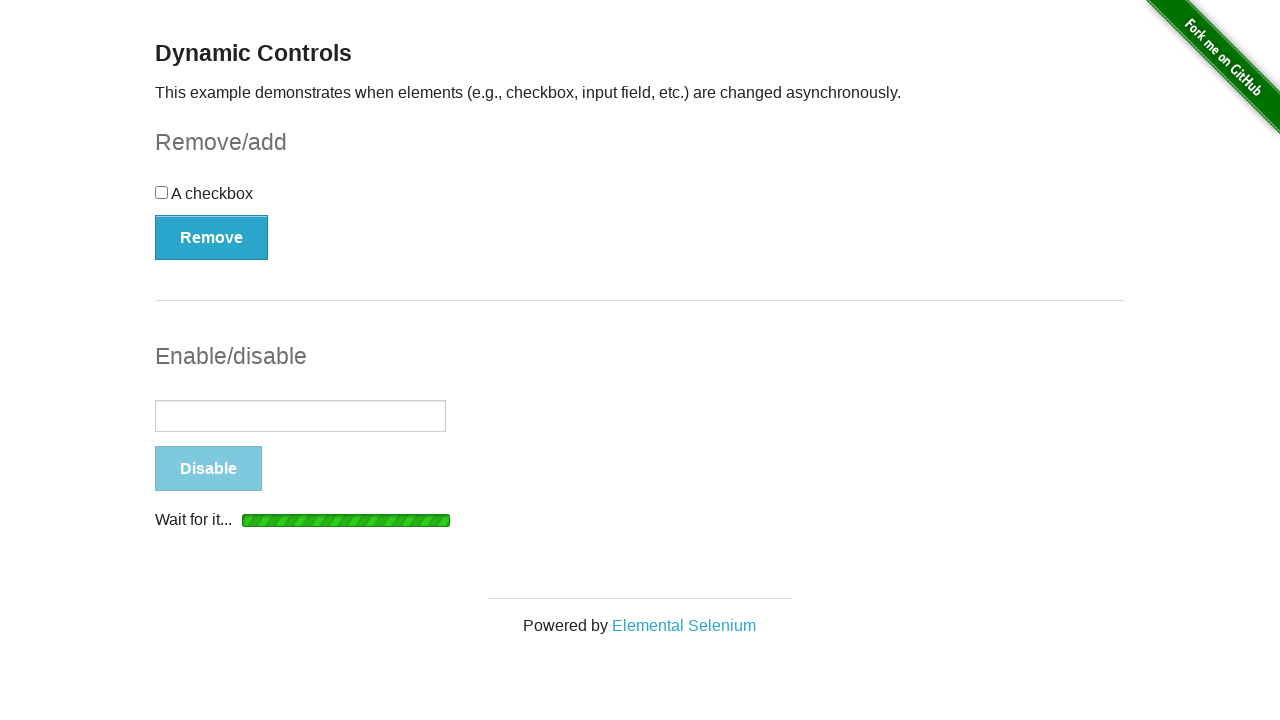

Status message appeared confirming input field is disabled
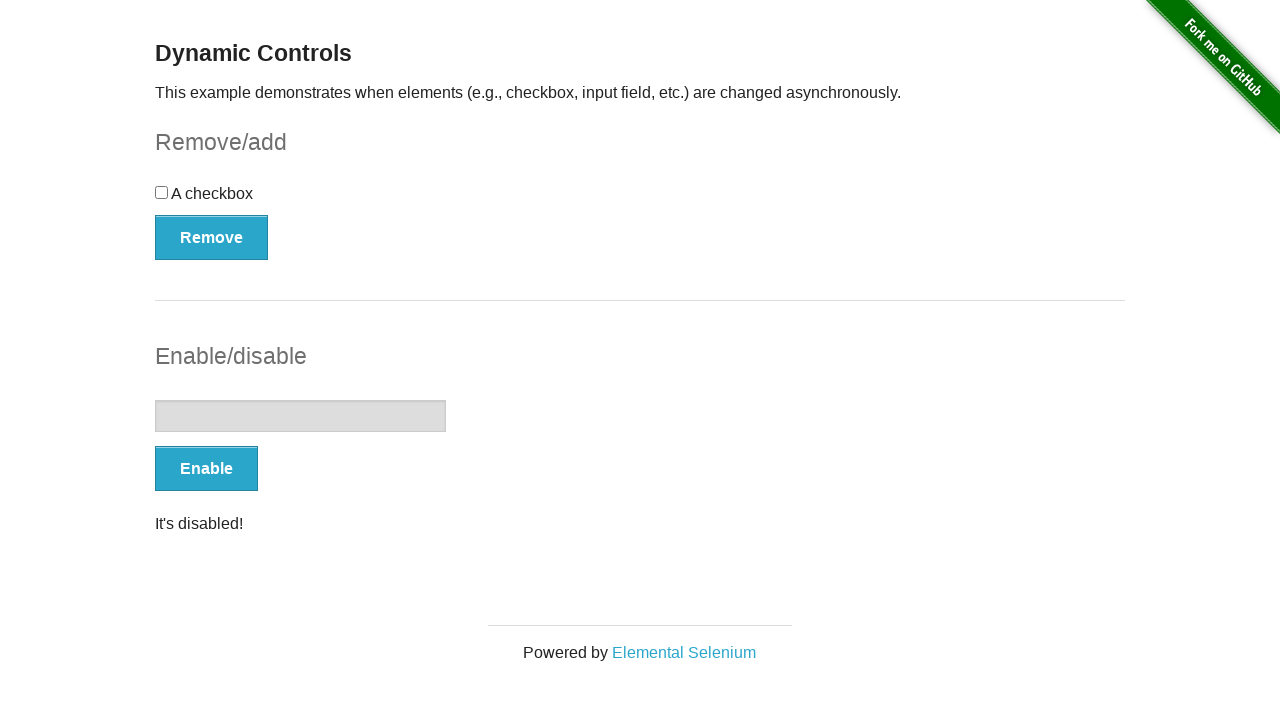

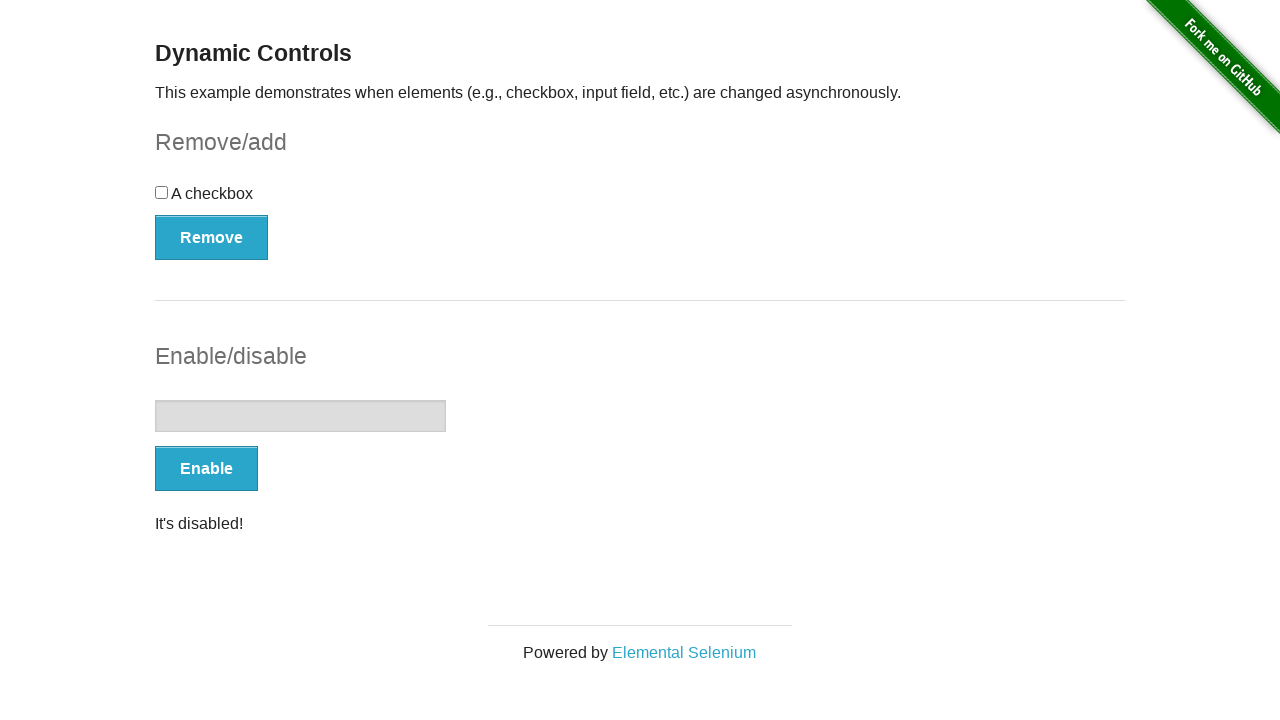